Tests explicit wait functionality by clicking a resend button and waiting for a message to appear in a list

Starting URL: https://eviltester.github.io/supportclasses/#2000

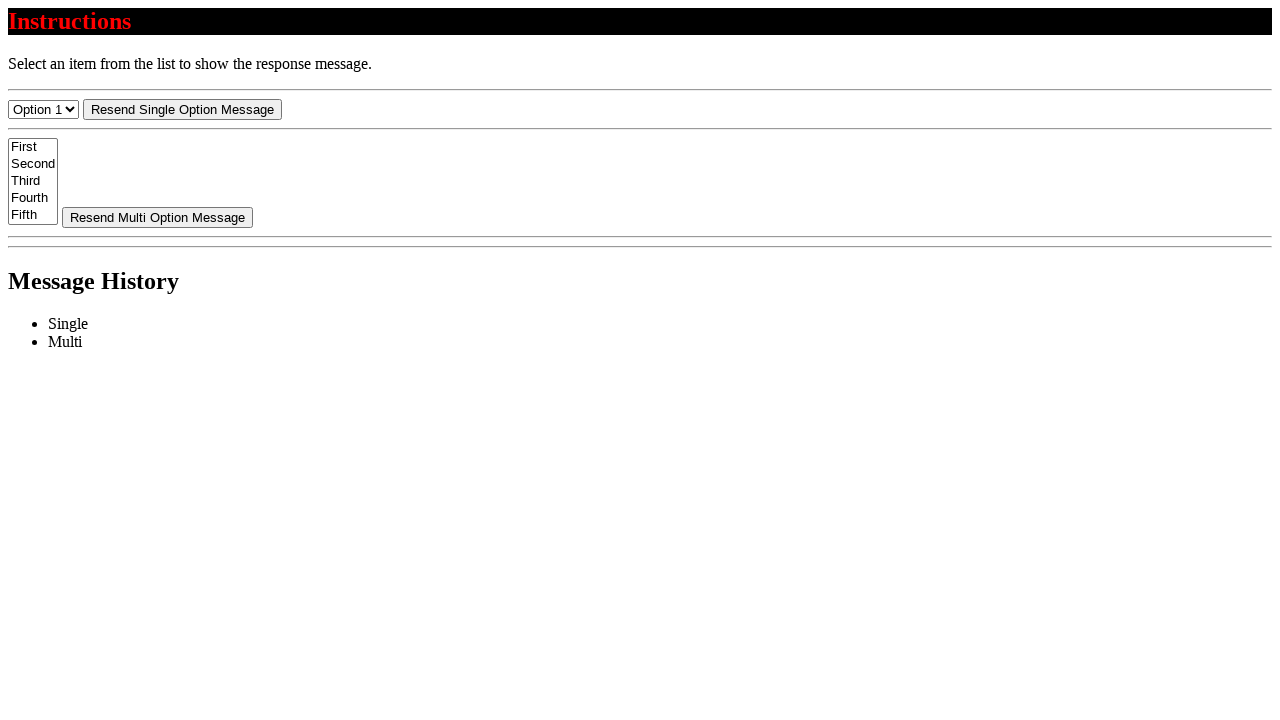

Clicked resend button at (182, 109) on #resend-select
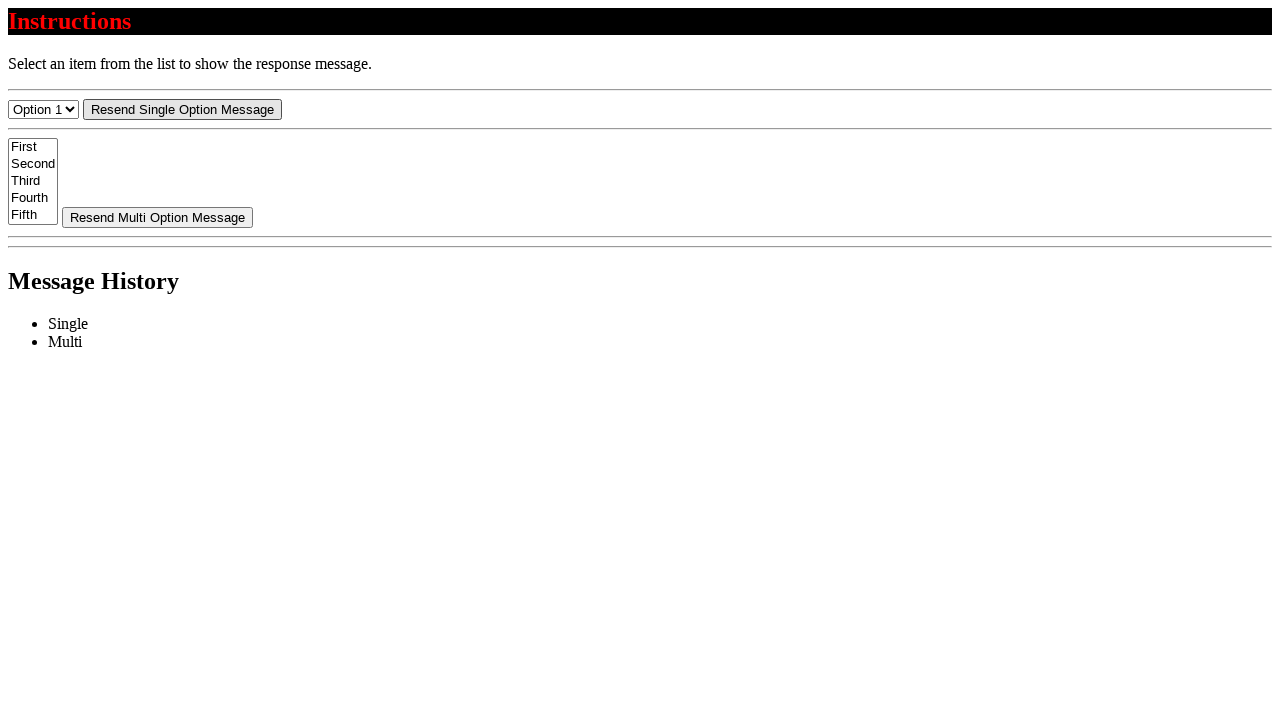

Message appeared in list
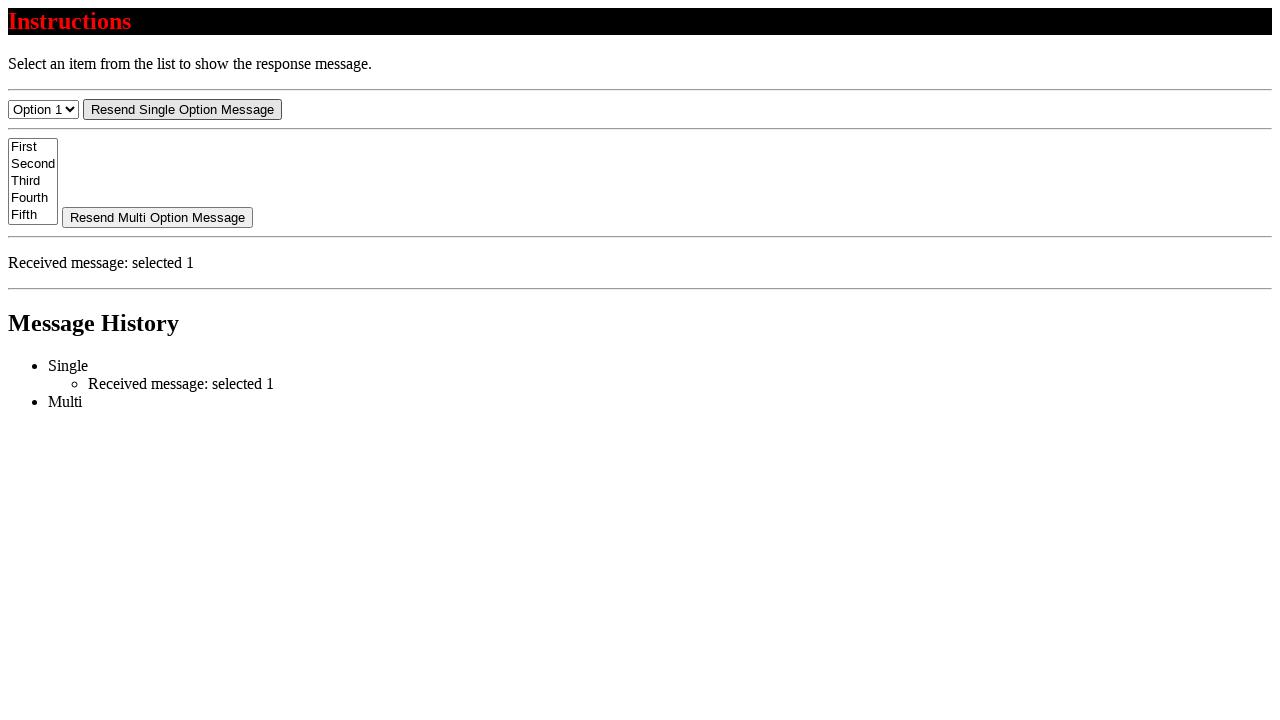

Verified message starts with 'Received message:'
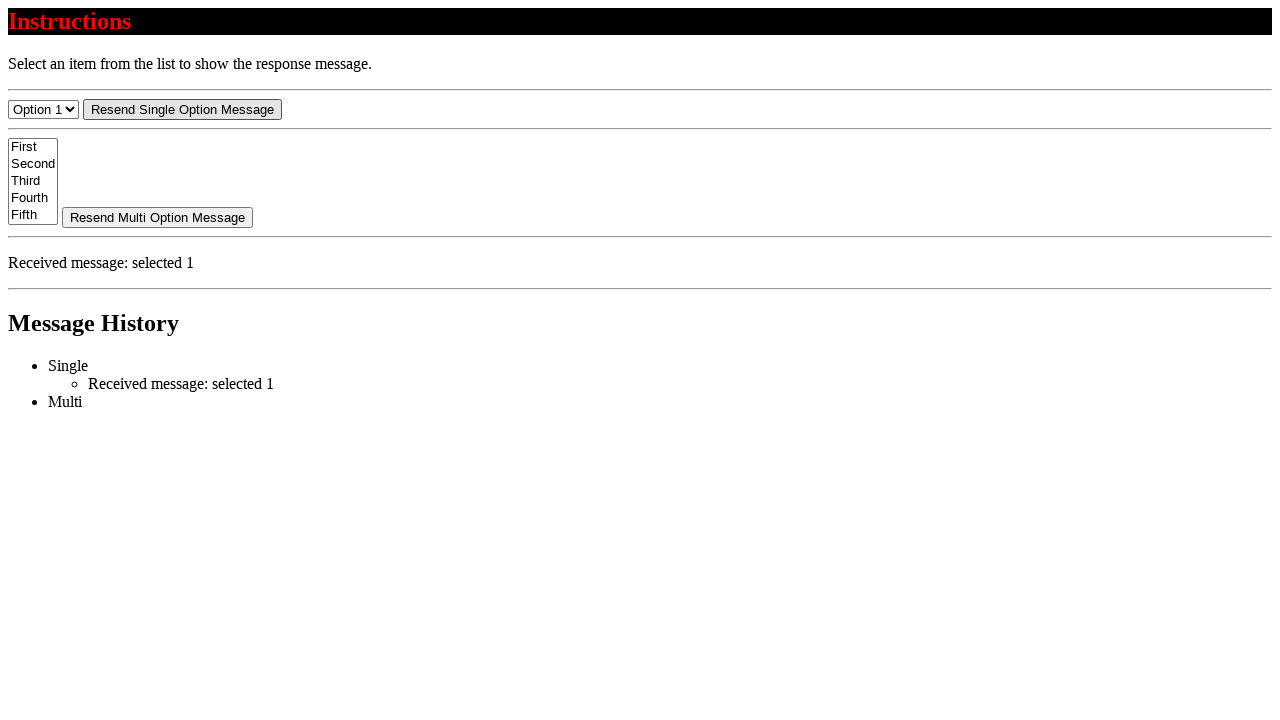

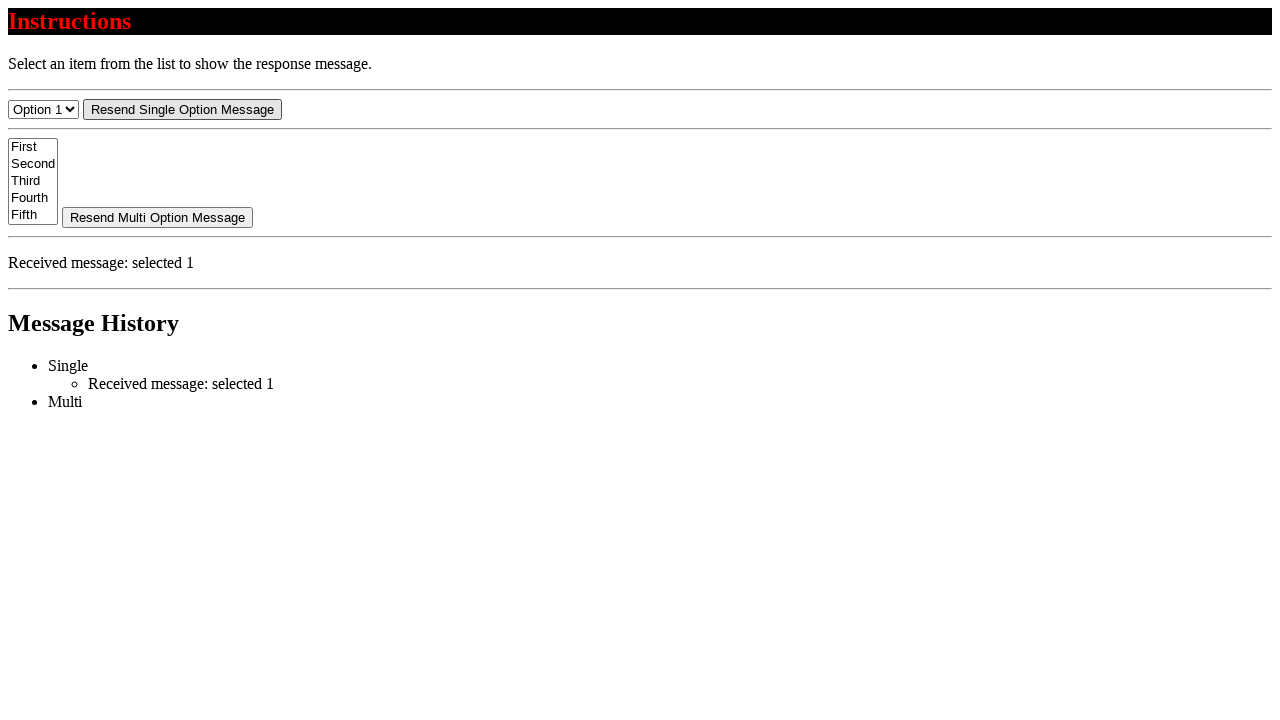